Tests prompt alert functionality by clicking a button to trigger a prompt dialog, entering text into it, and accepting it

Starting URL: https://training-support.net/webelements/alerts

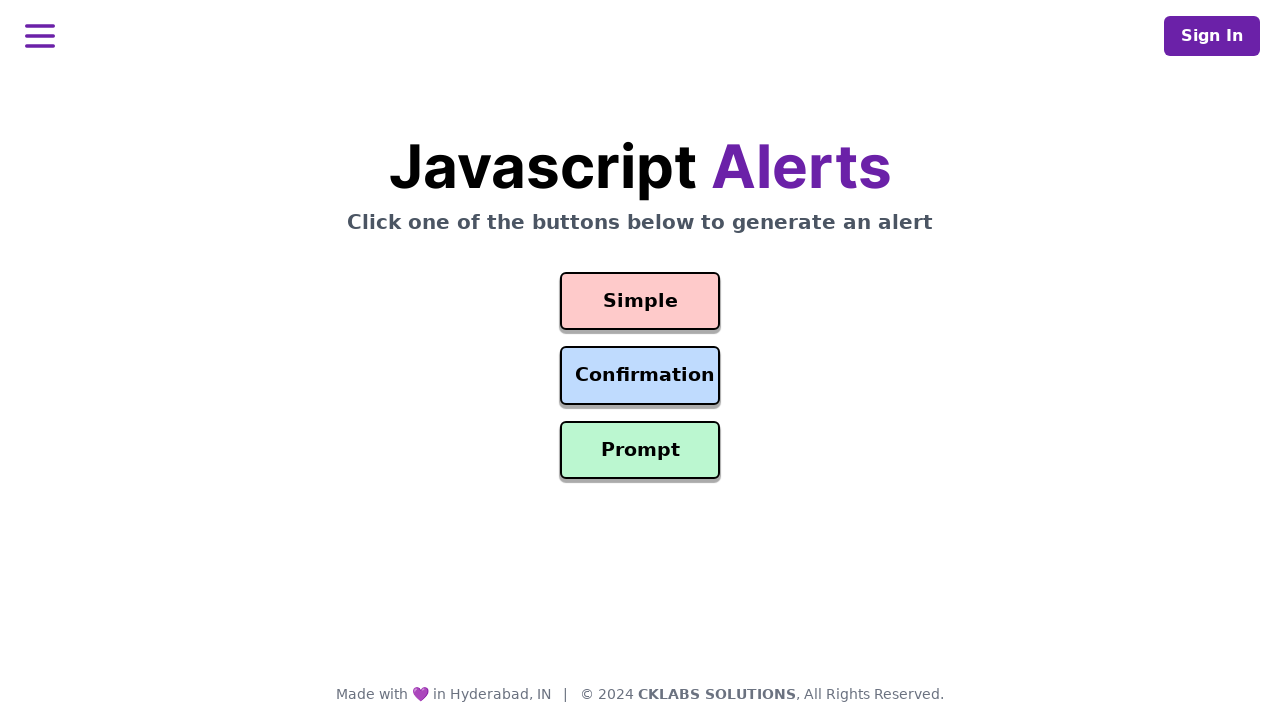

Set up dialog handler to accept prompt with text 'Awesome!'
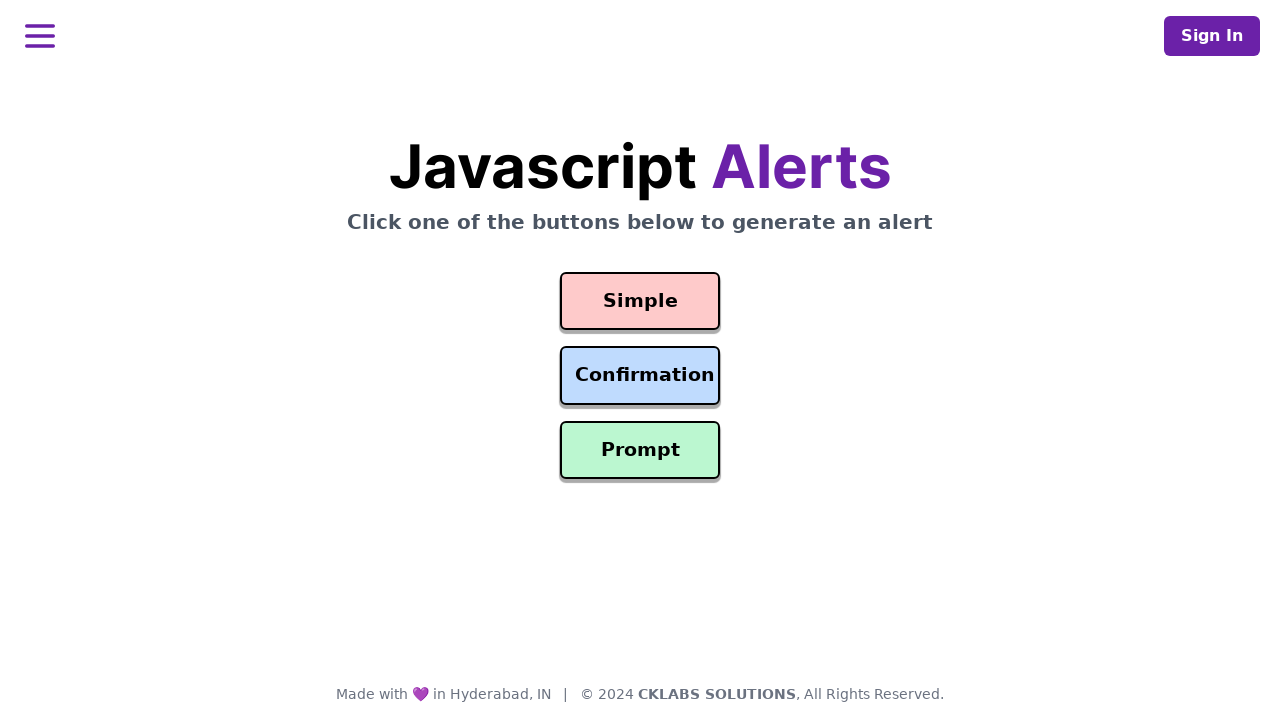

Clicked prompt alert button at (640, 450) on #prompt
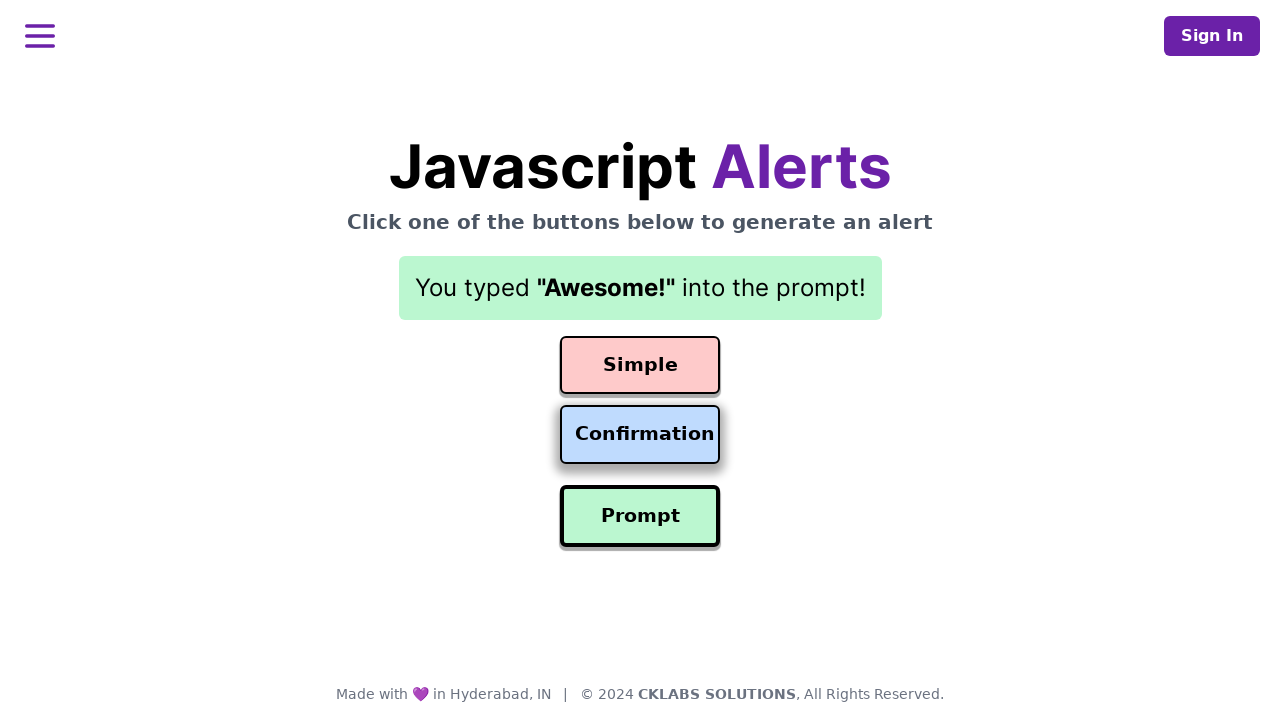

Waited for prompt alert to be triggered and handled
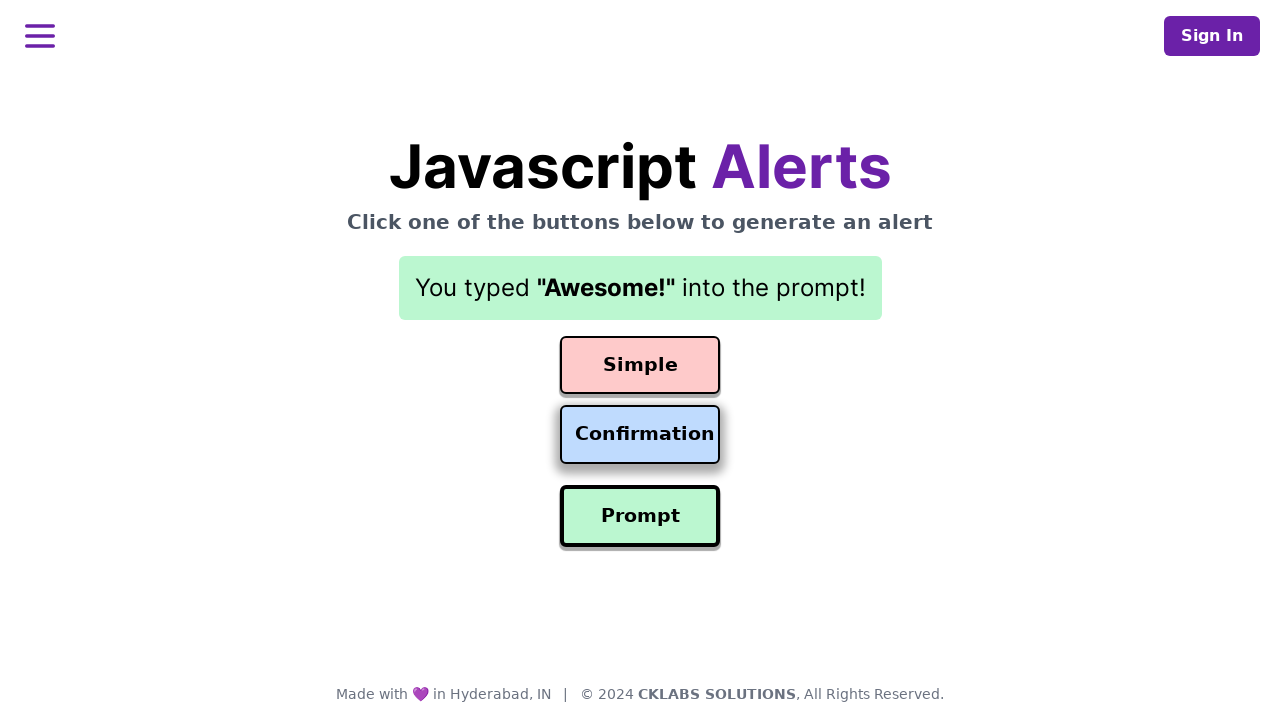

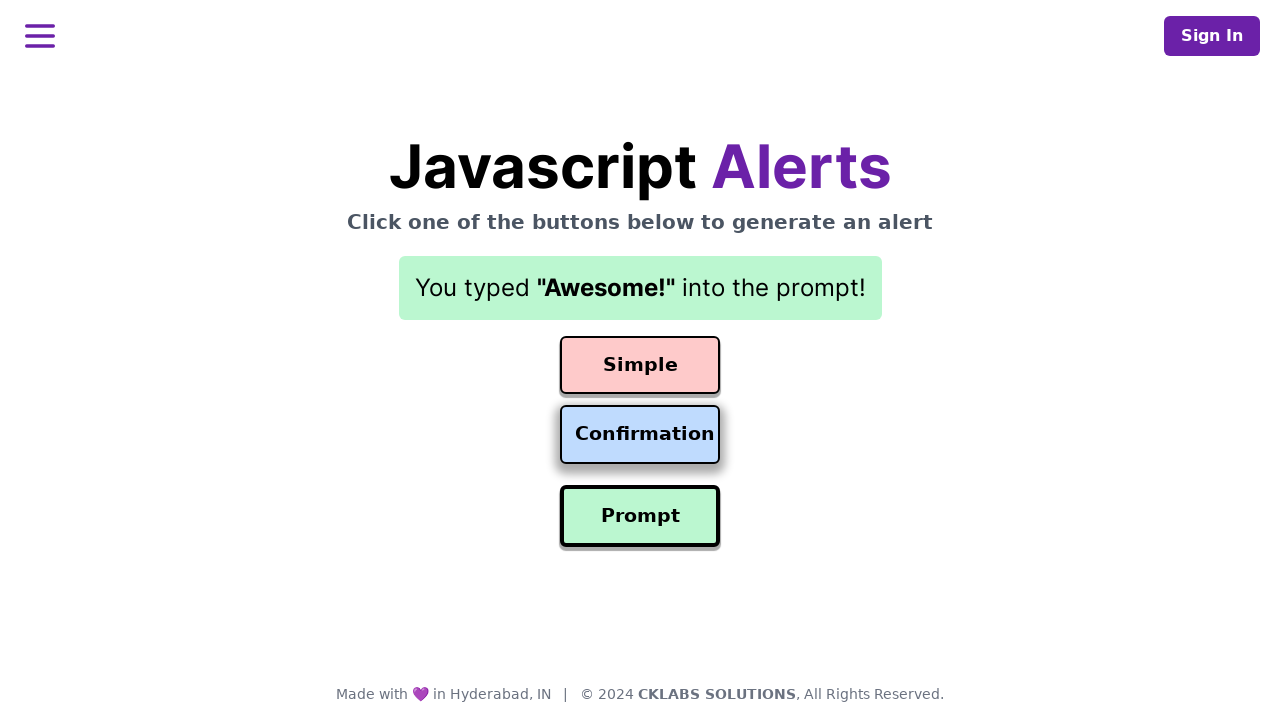